Navigates to Yahoo Japan Weather page and cycles through multiple forecast days (day 2 through day 8) by visiting the day-specific URLs to verify weather forecast navigation works correctly.

Starting URL: https://weather.yahoo.co.jp/weather/

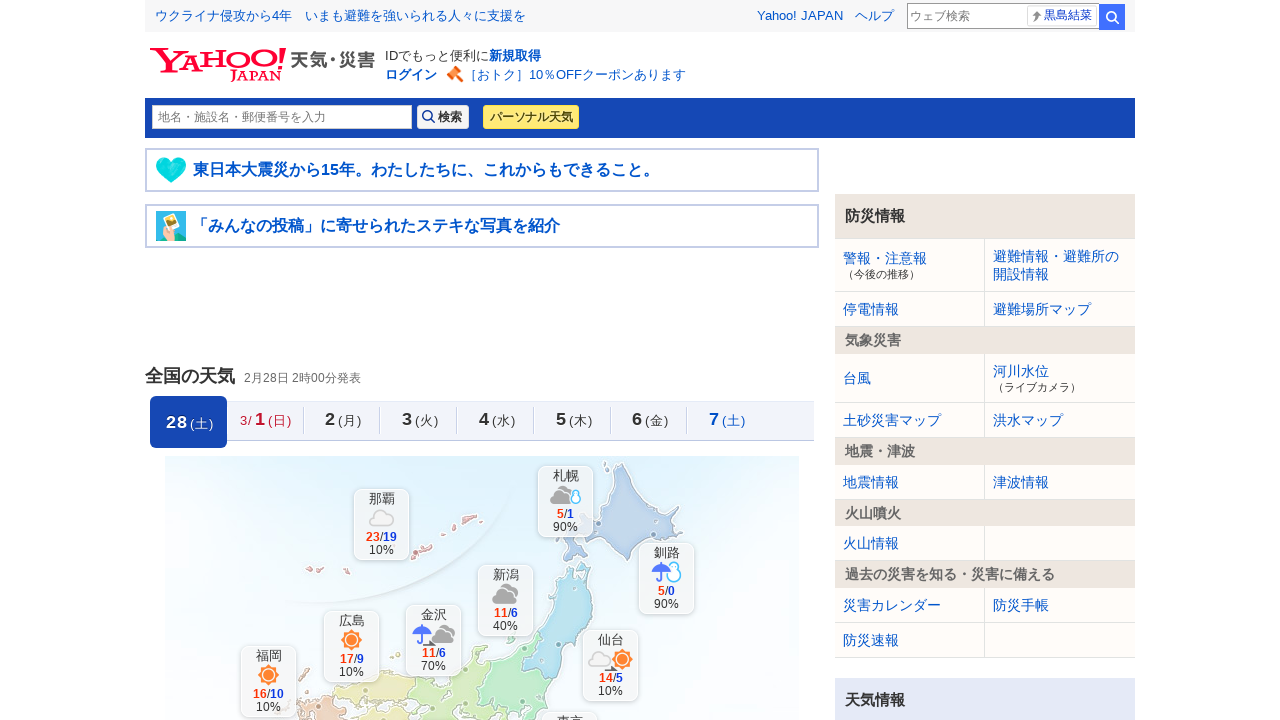

Waited for calendar navigation element to load
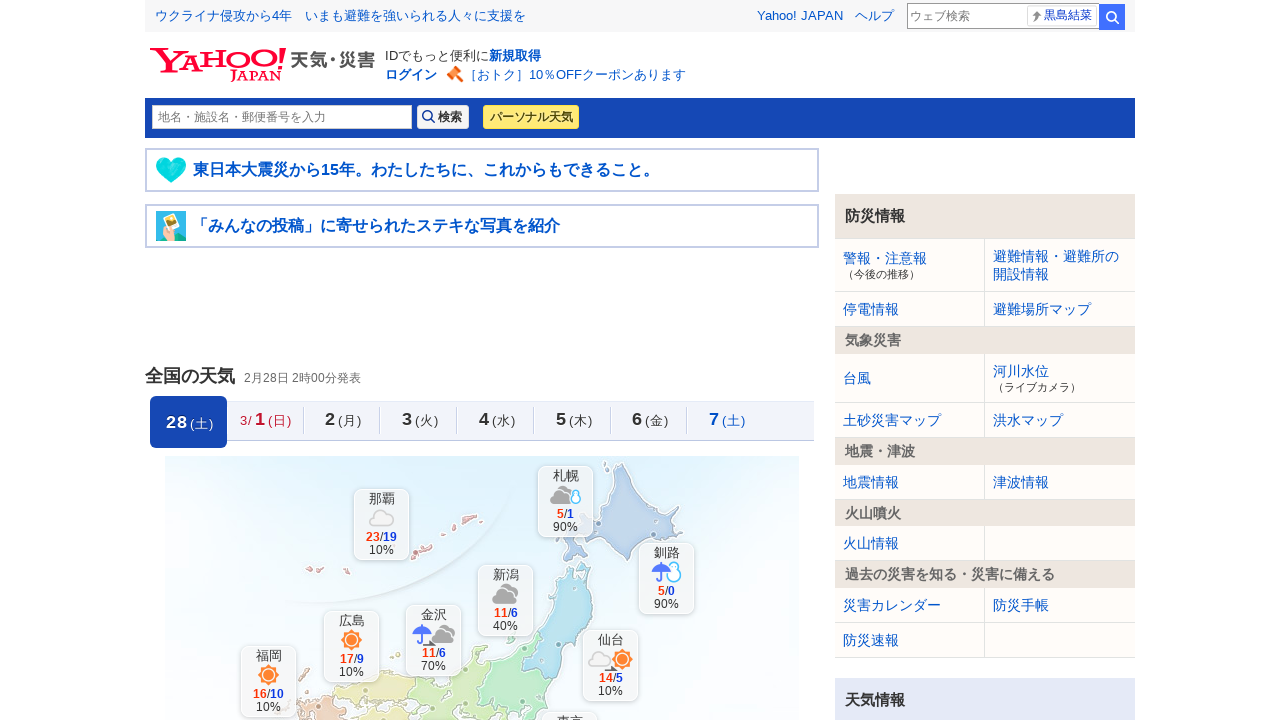

Retrieved count of available forecast day links: 7
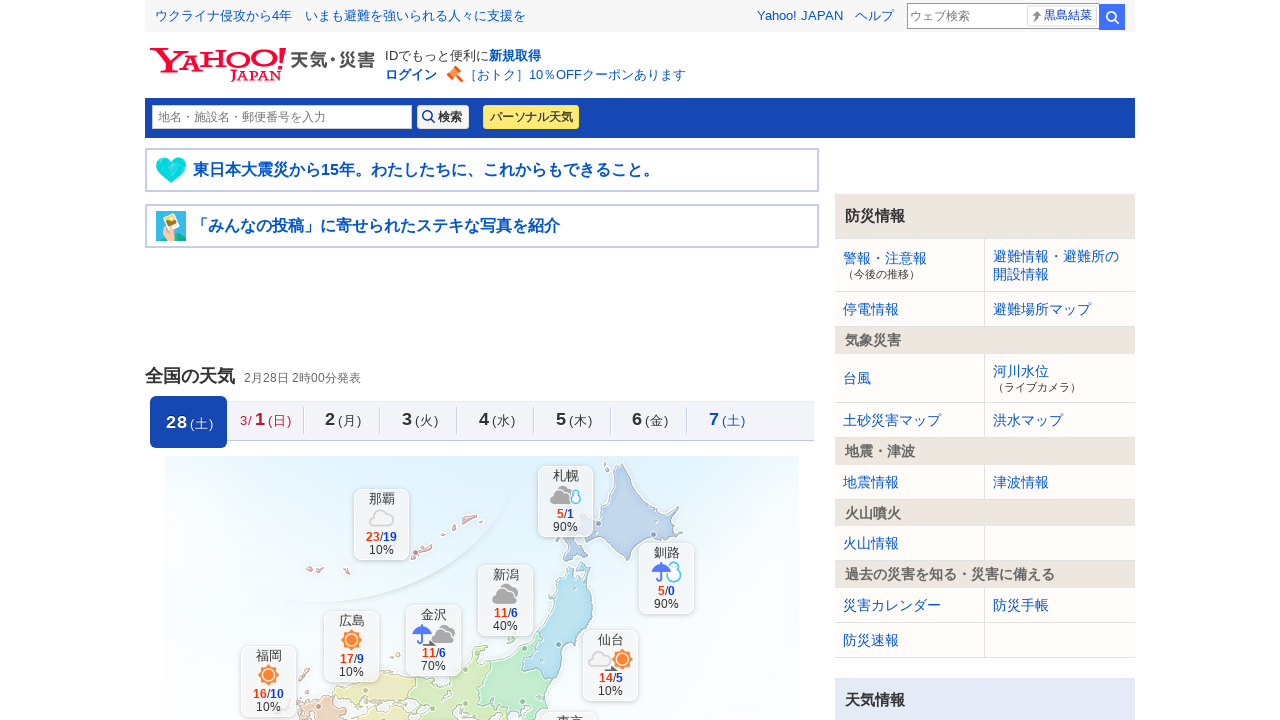

Navigated to forecast for day 2
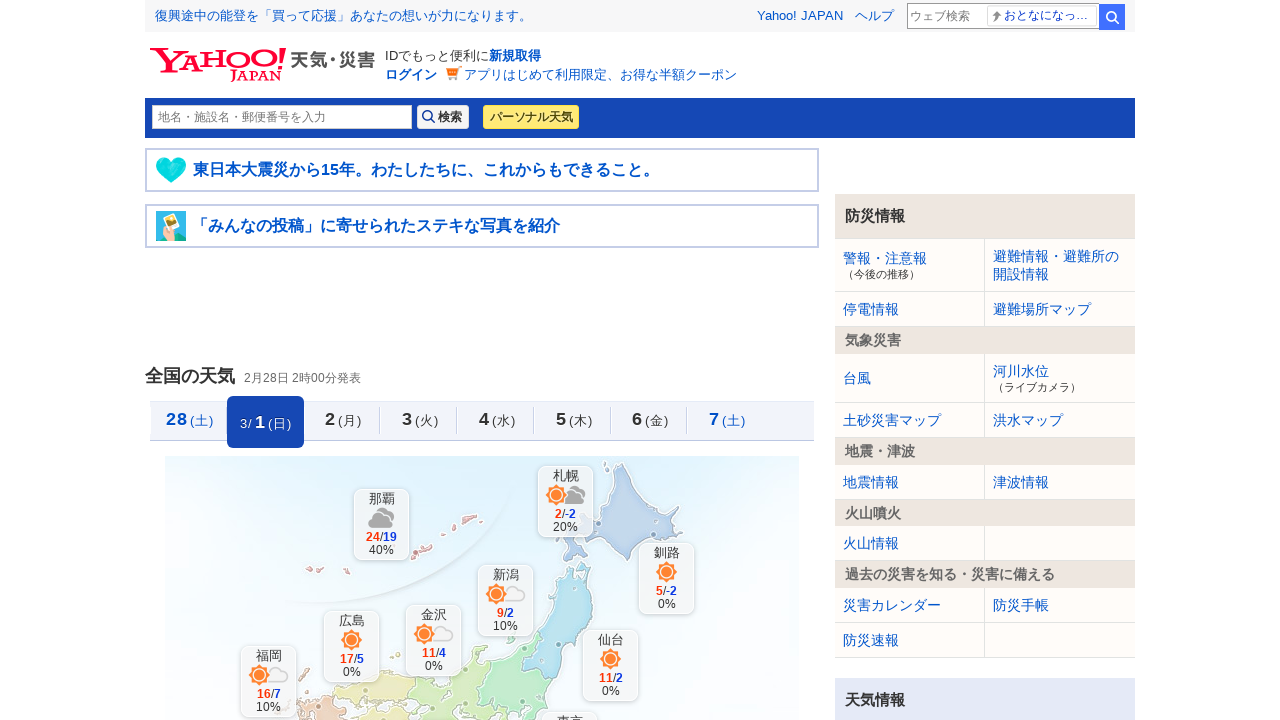

Weather data loaded for day 2
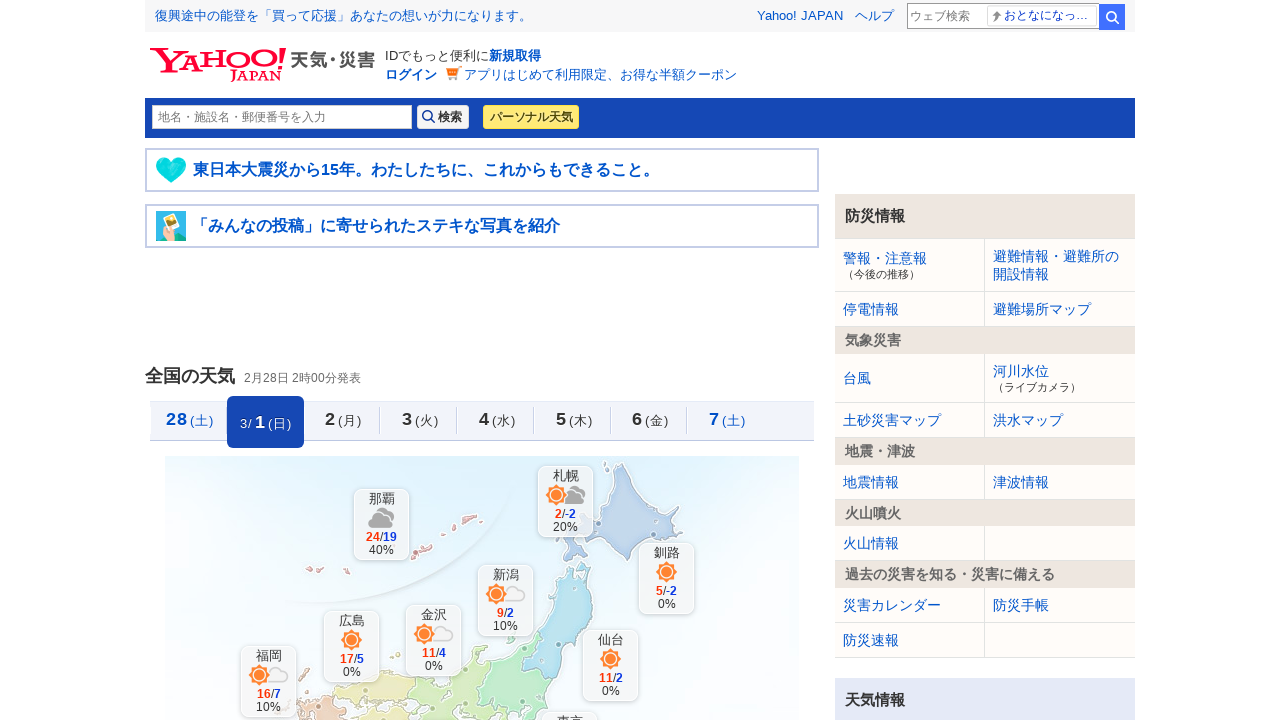

Navigated to forecast for day 3
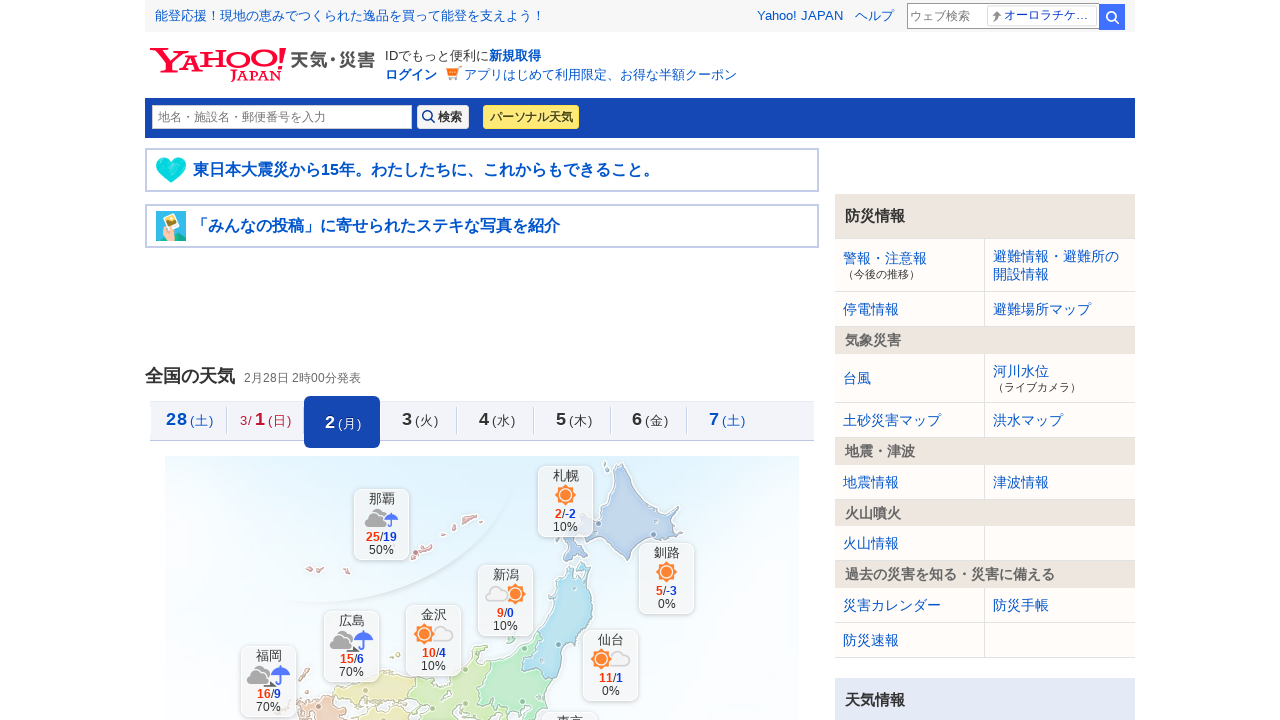

Weather data loaded for day 3
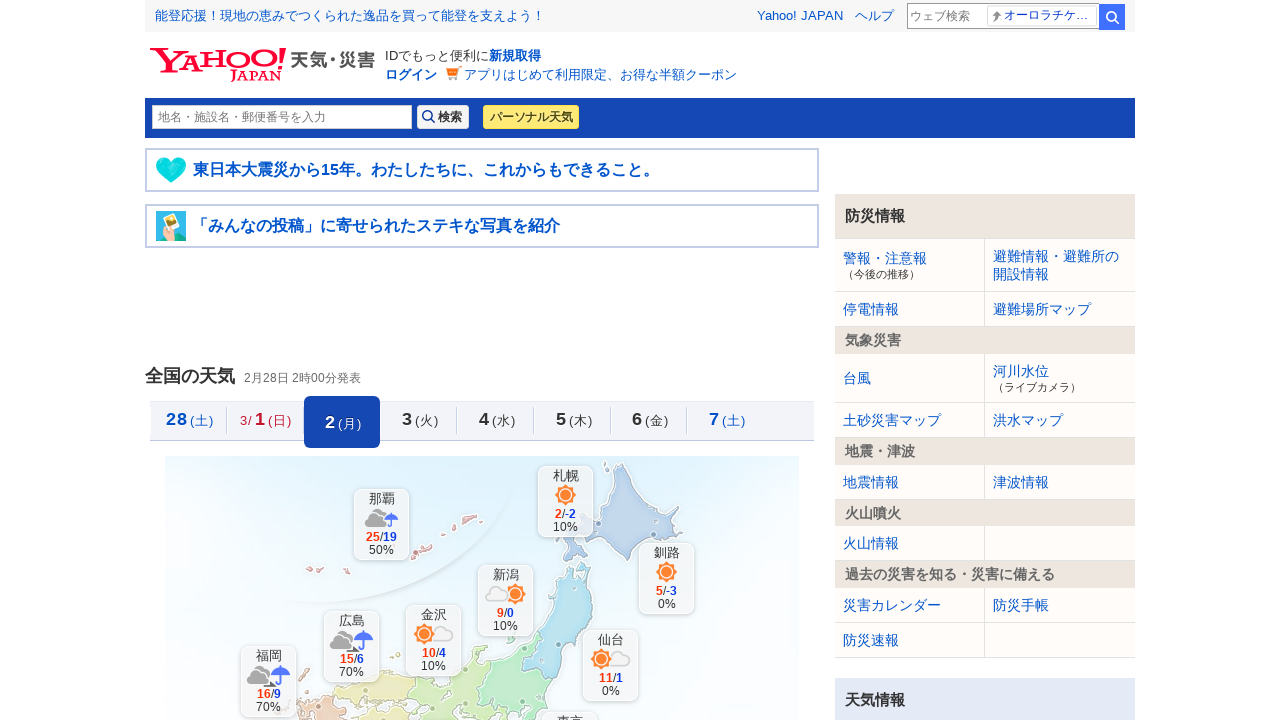

Navigated to forecast for day 4
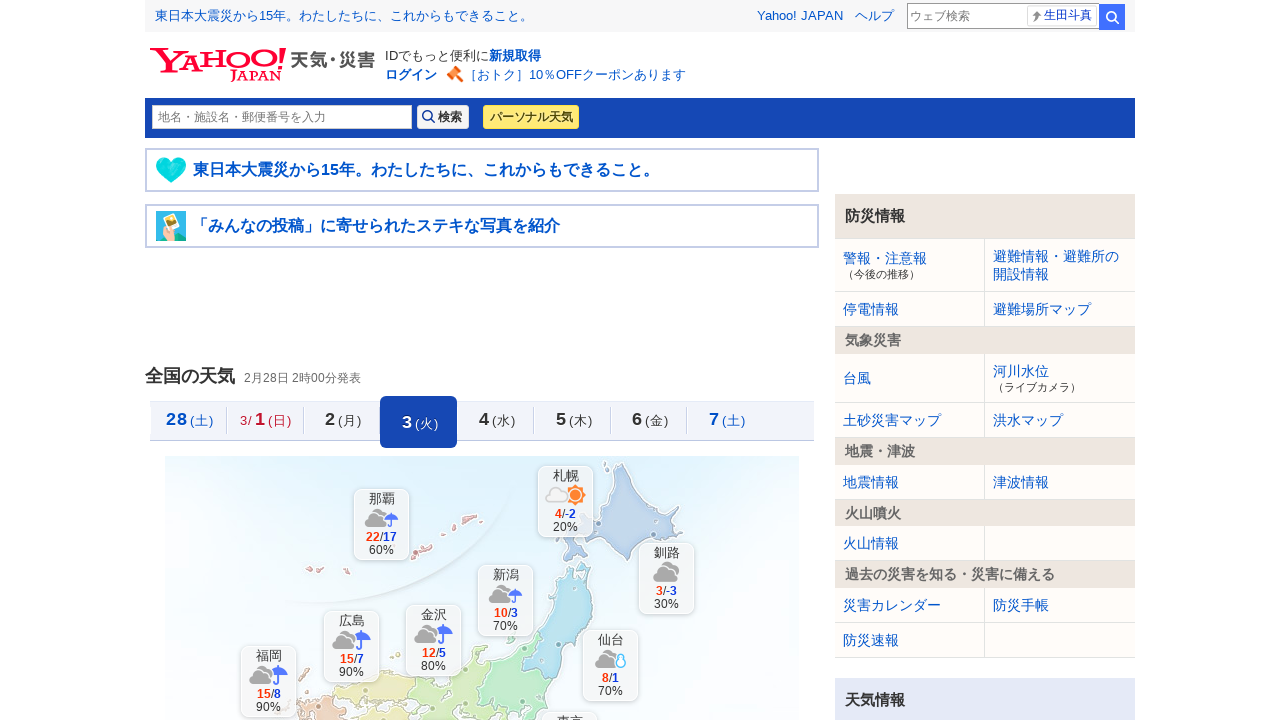

Weather data loaded for day 4
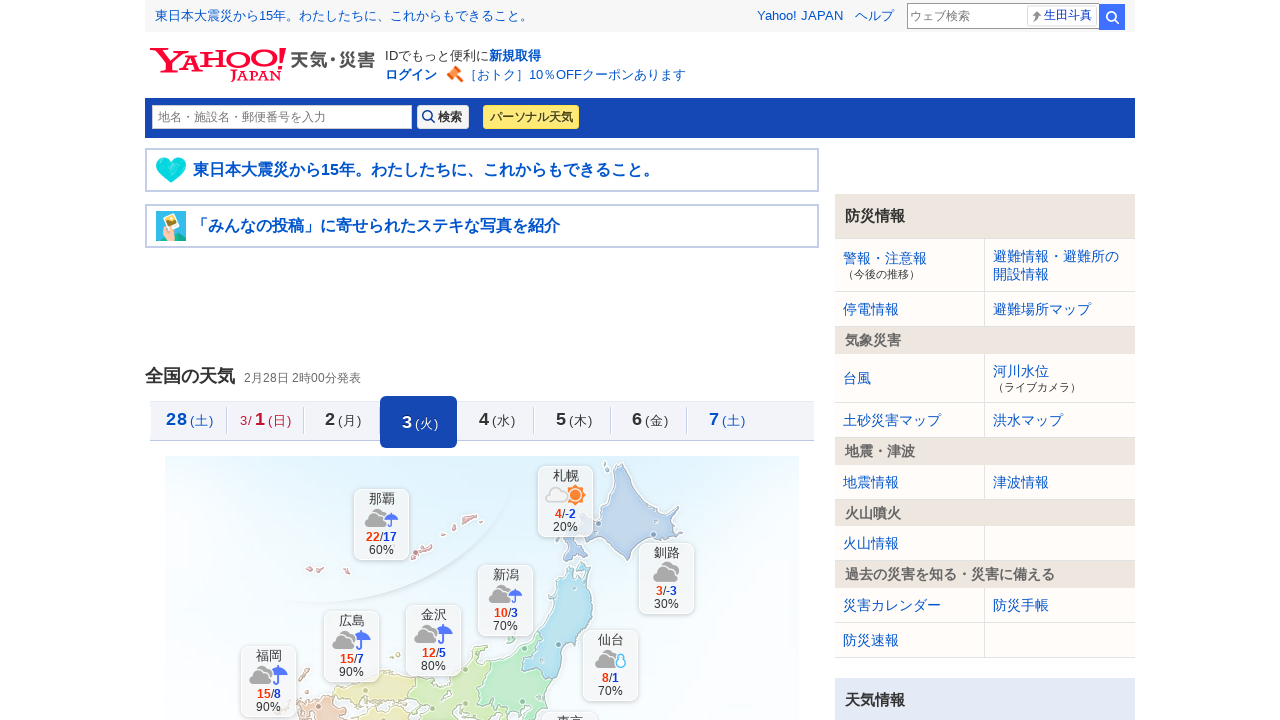

Navigated to forecast for day 5
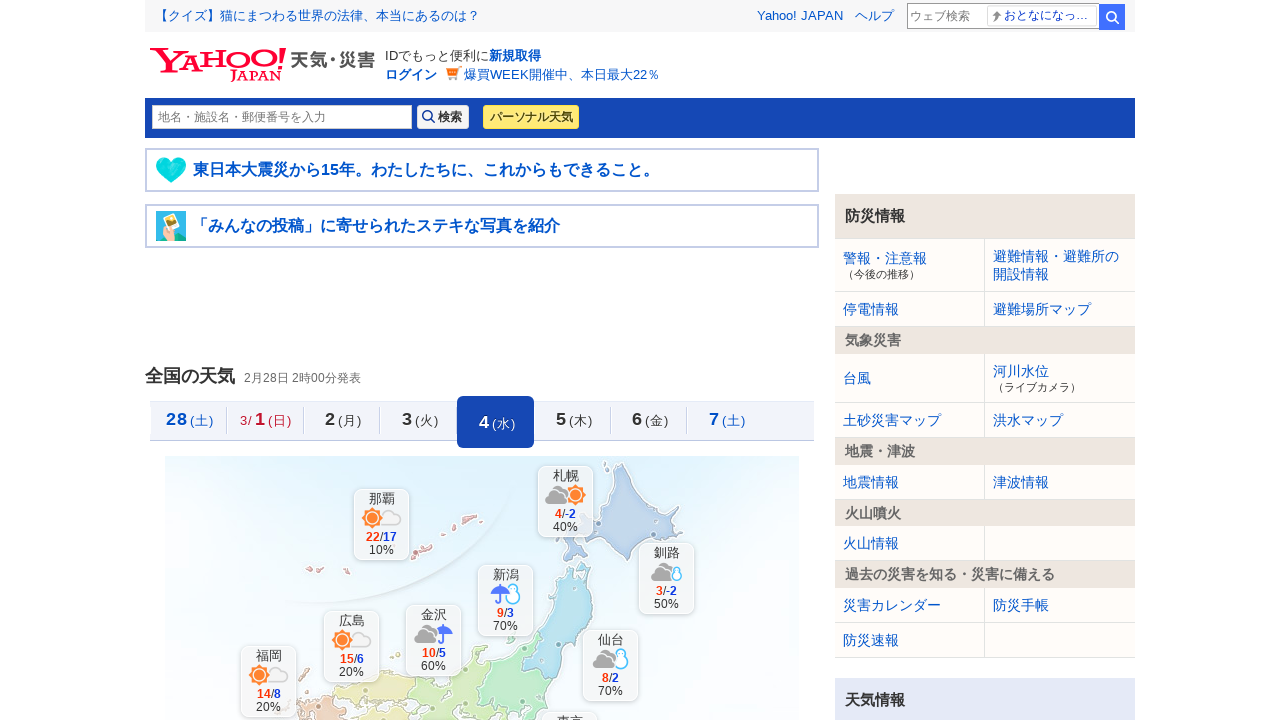

Weather data loaded for day 5
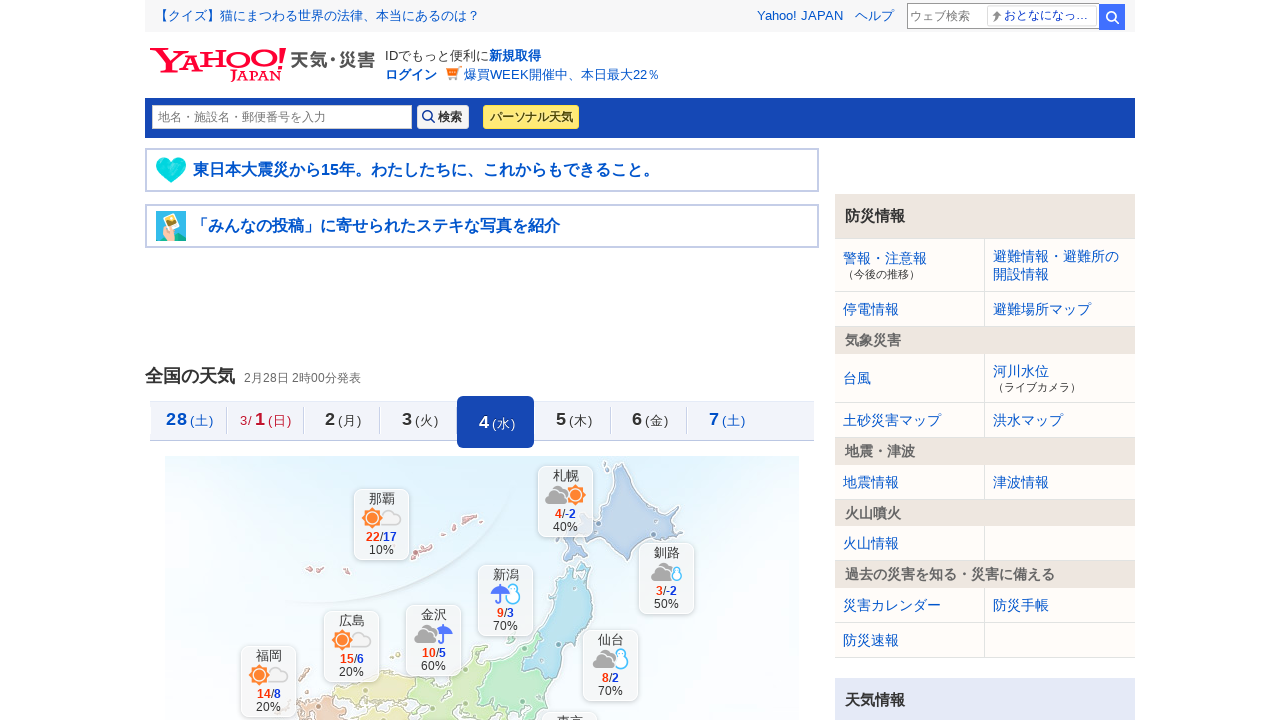

Navigated to forecast for day 6
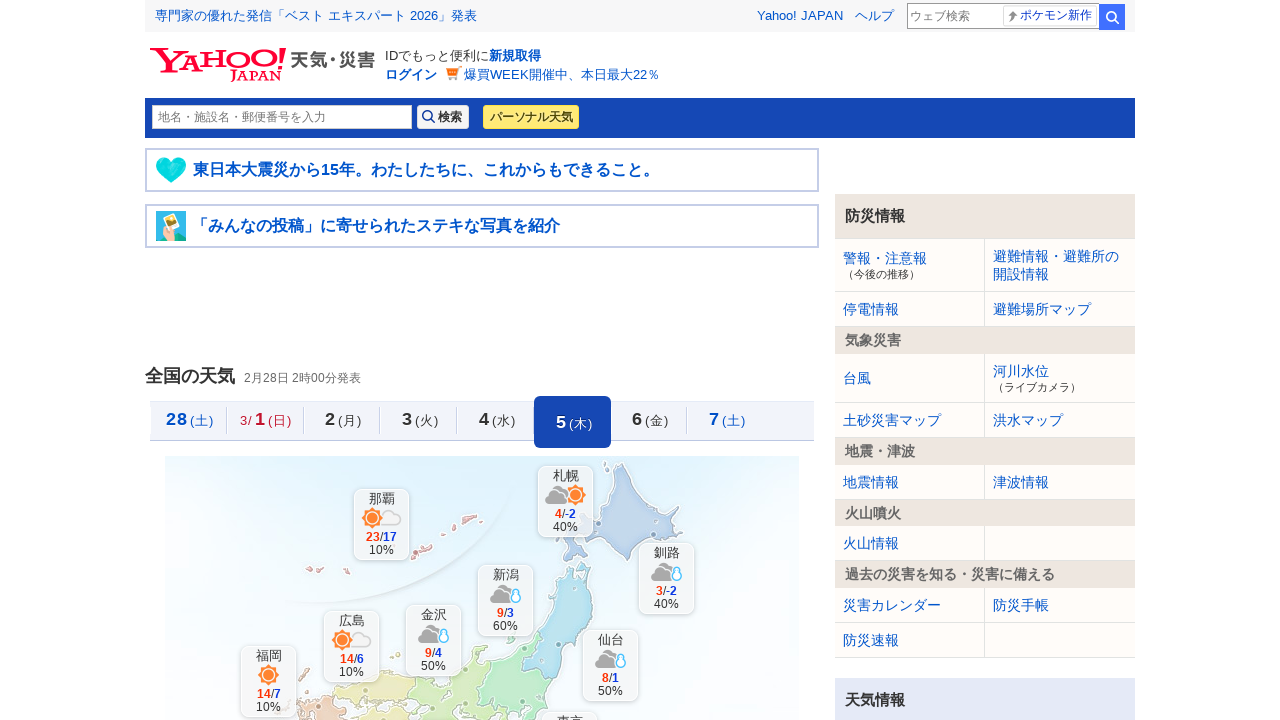

Weather data loaded for day 6
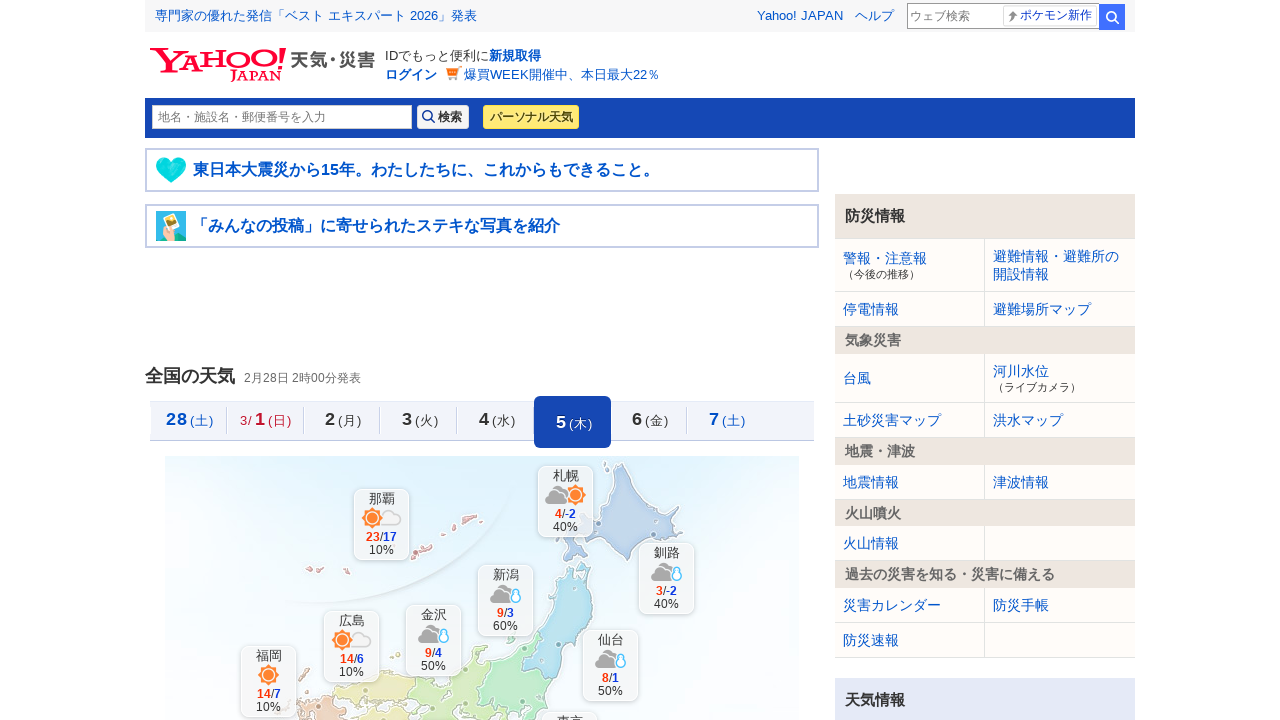

Navigated to forecast for day 7
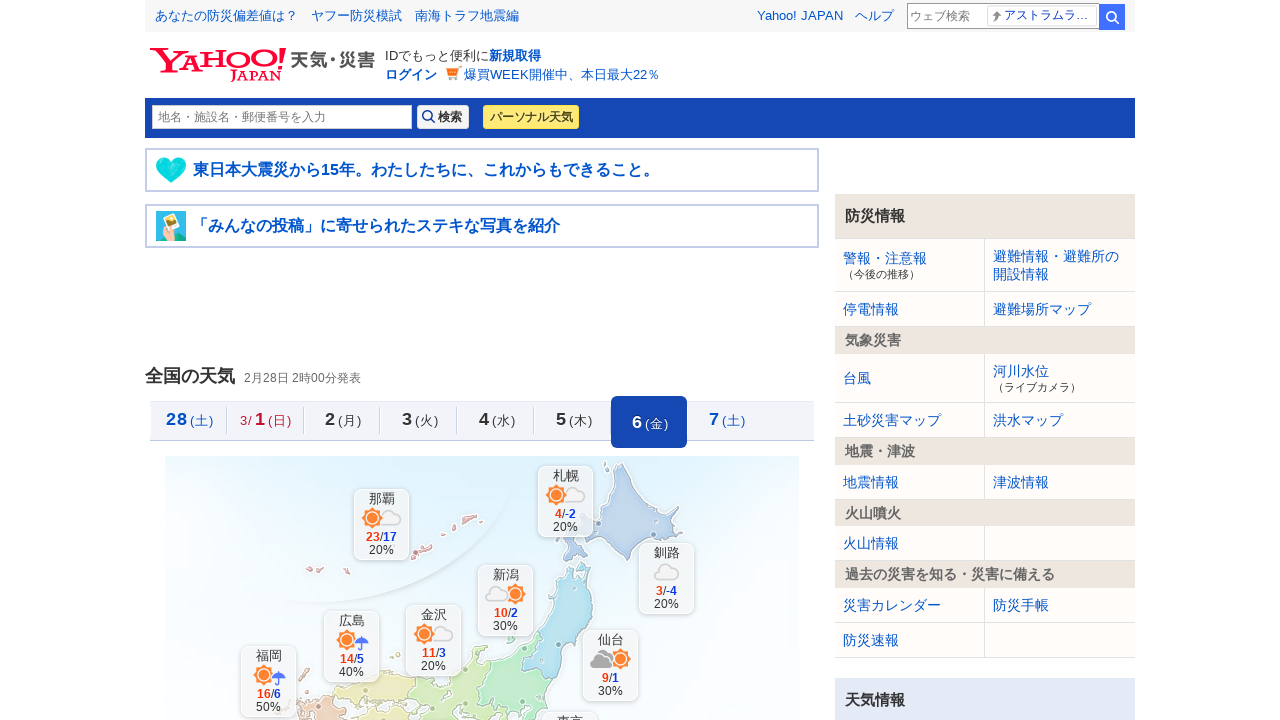

Weather data loaded for day 7
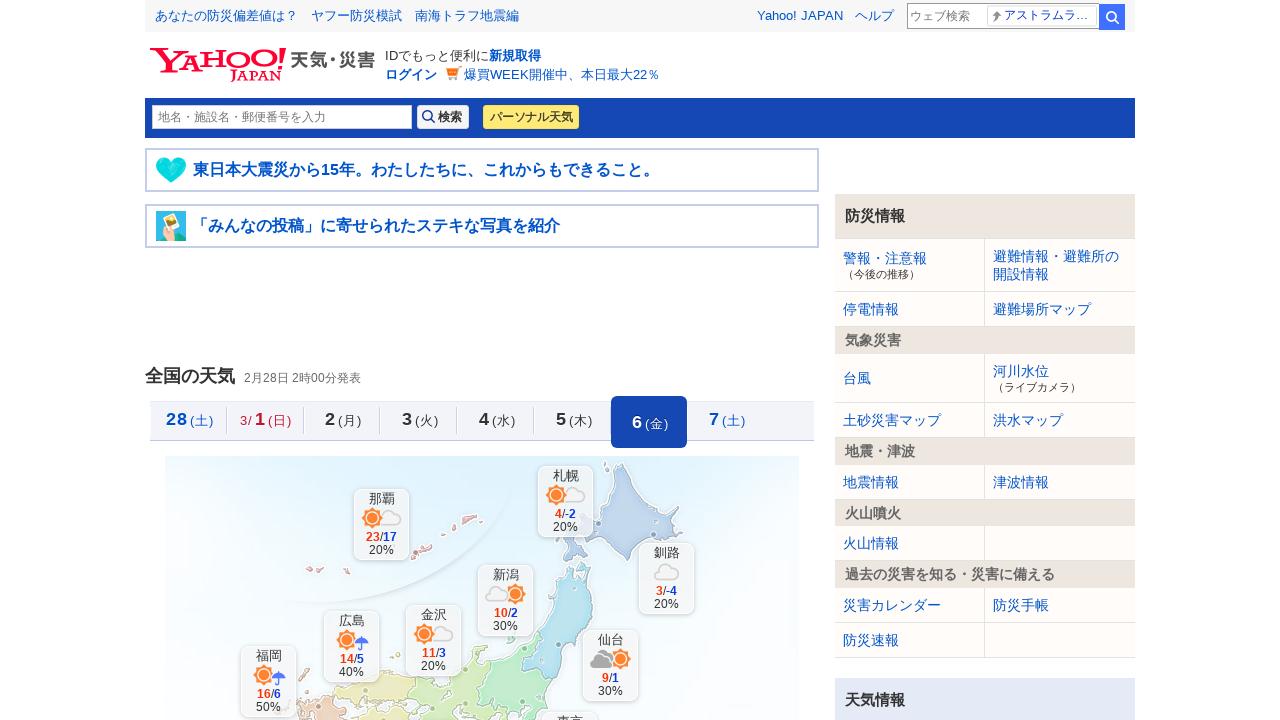

Navigated to forecast for day 8
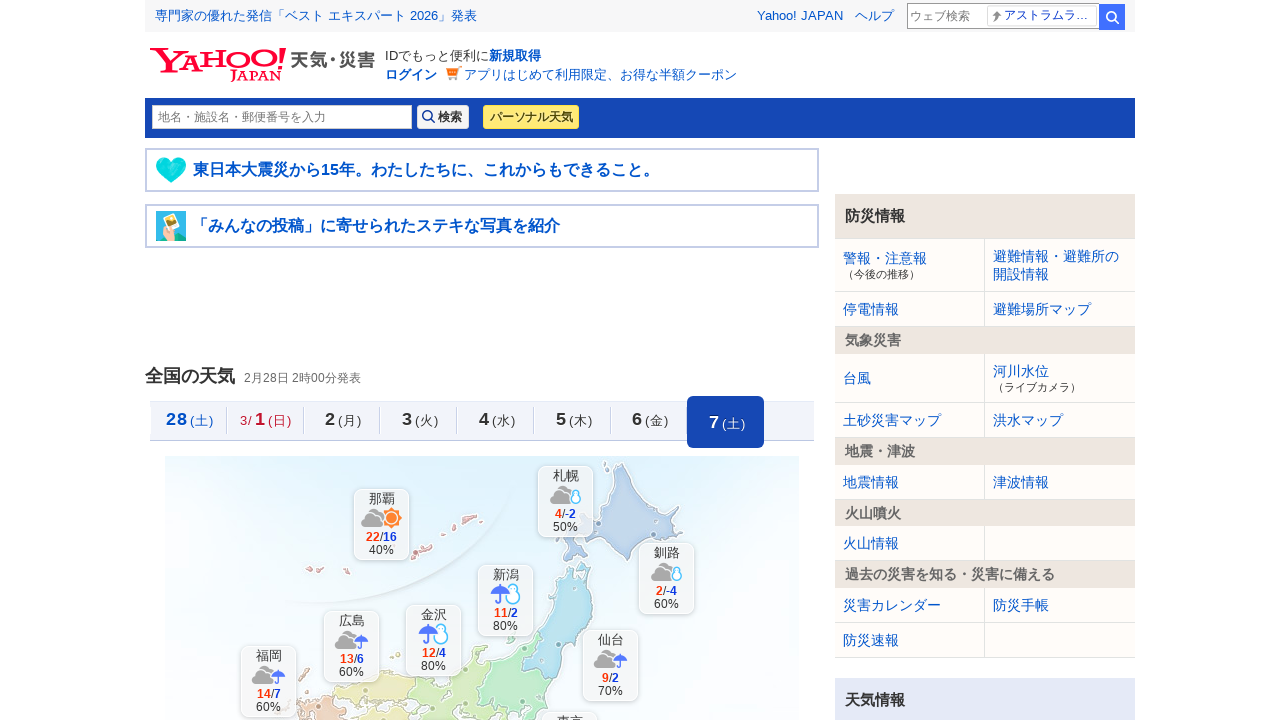

Weather data loaded for day 8
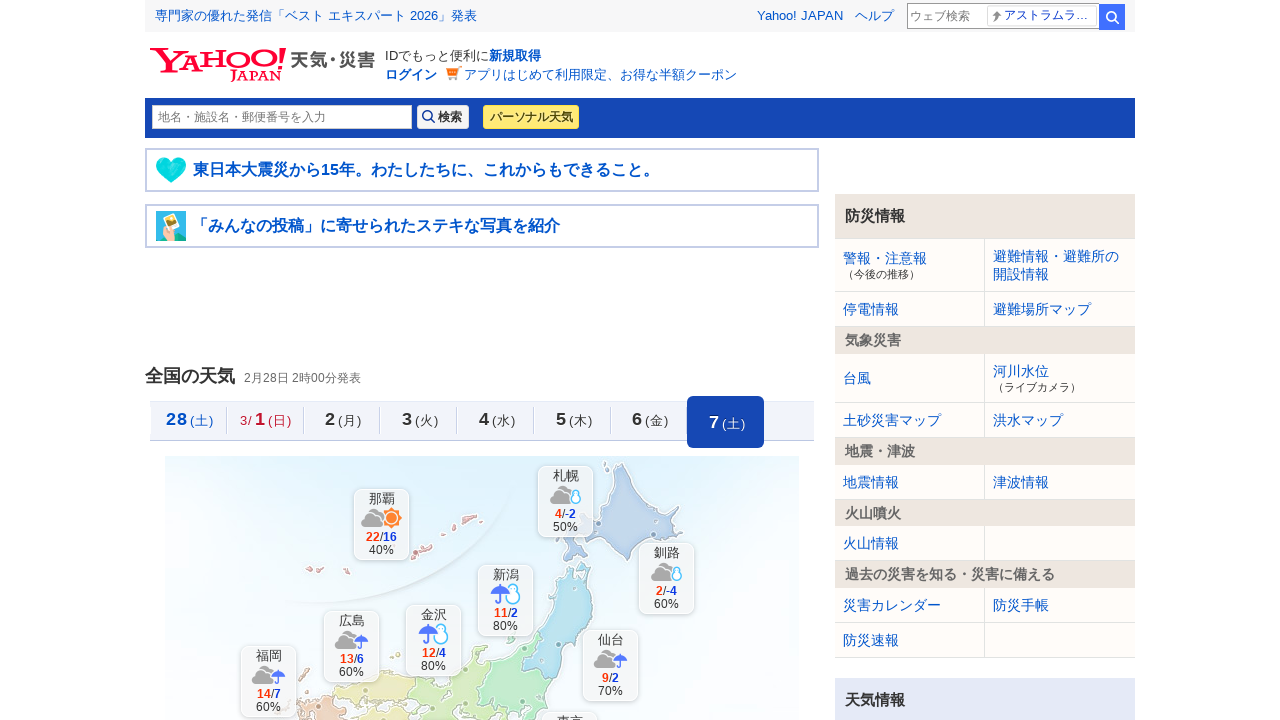

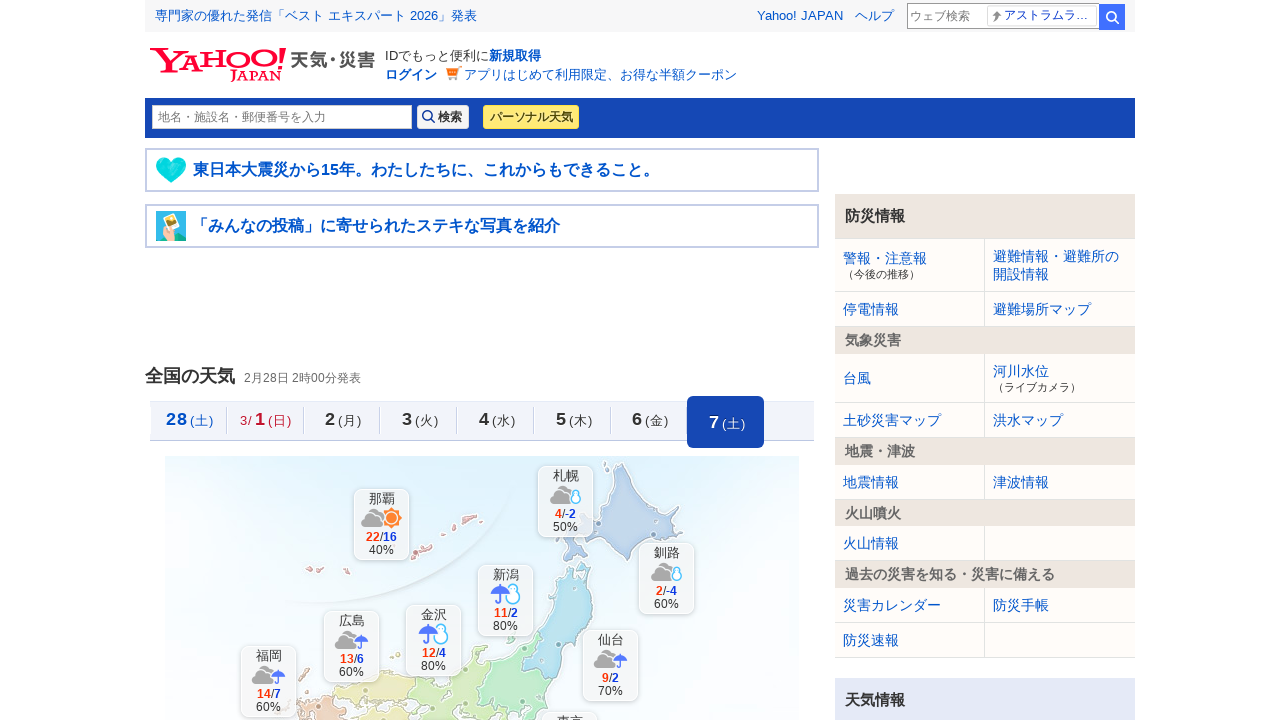